Tests the search functionality by entering a game title in the search box and selecting from autocomplete suggestions

Starting URL: https://opencritic.com/

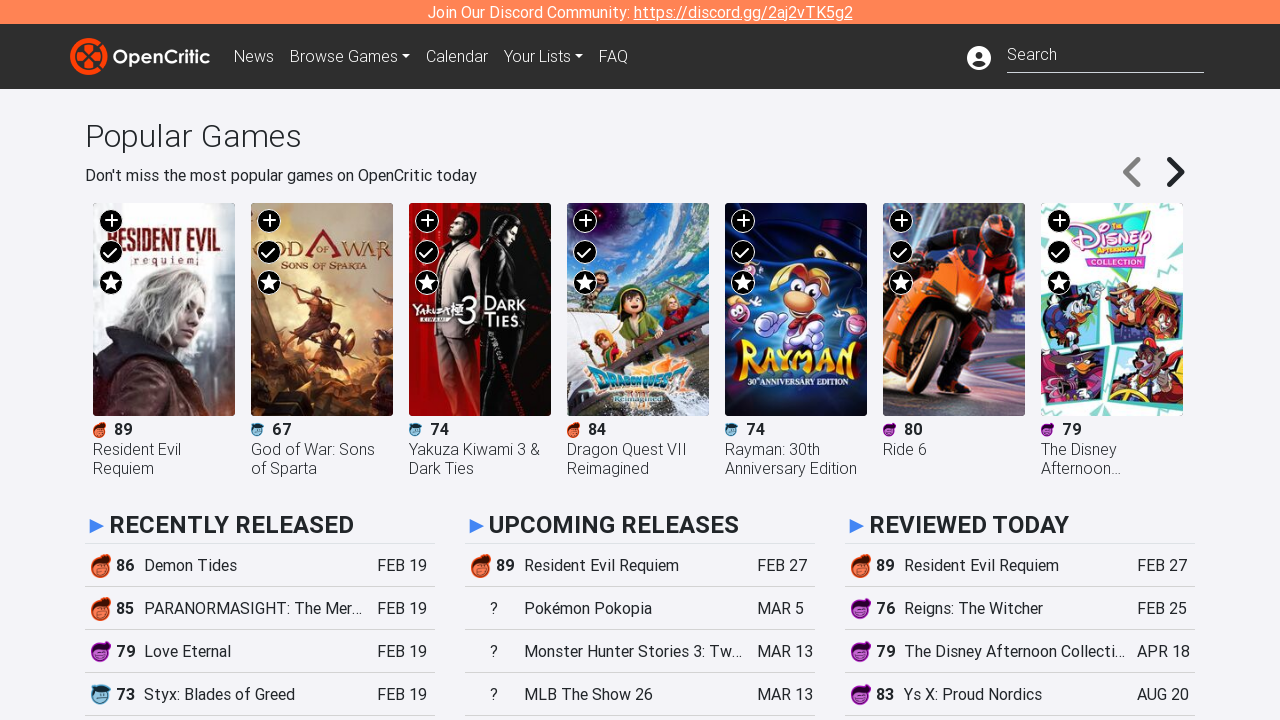

Entered 'Hi-Fi Rush' in the search box on .form-control
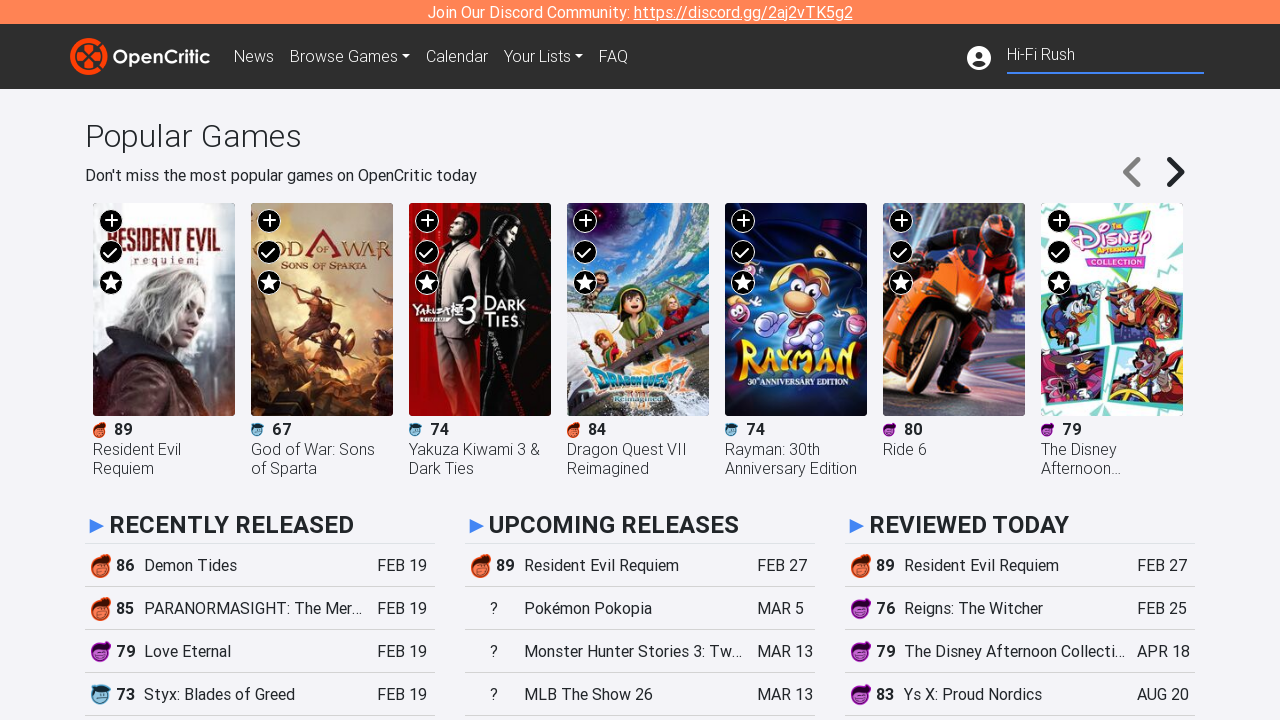

Autocomplete suggestion appeared
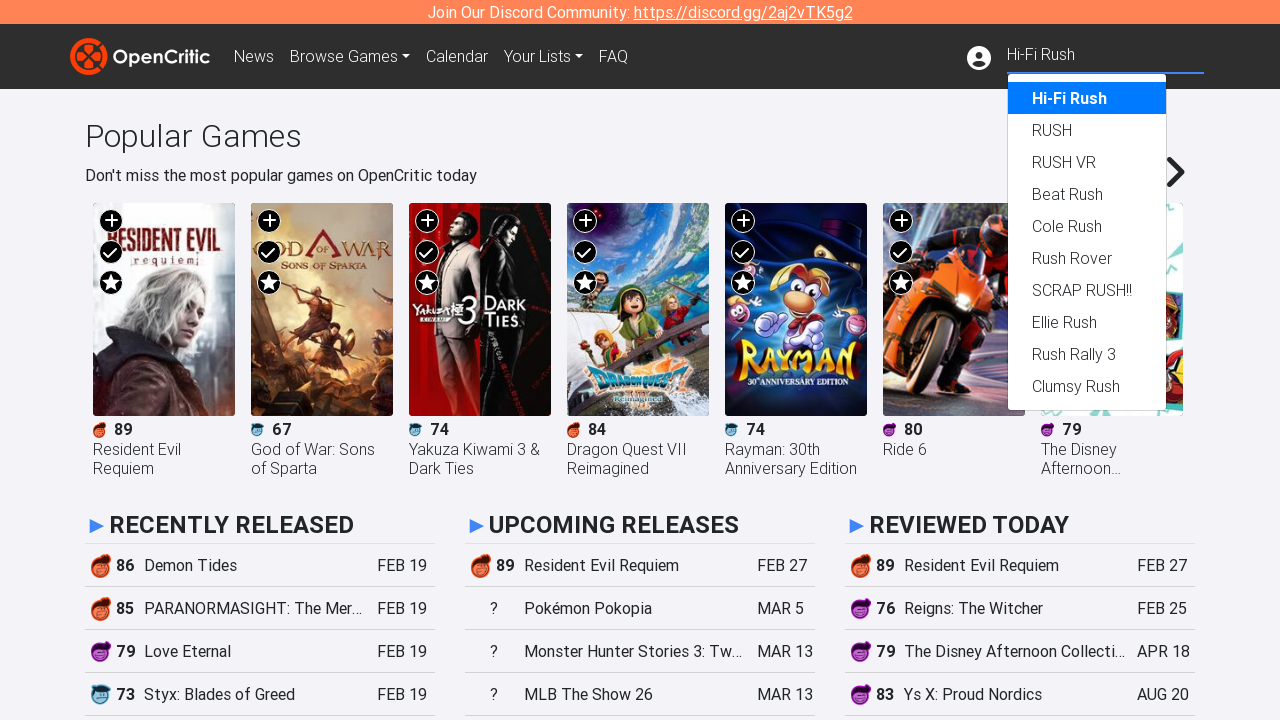

Selected 'Hi-Fi Rush' from autocomplete suggestions at (1087, 98) on #ngb-typeahead-0-0
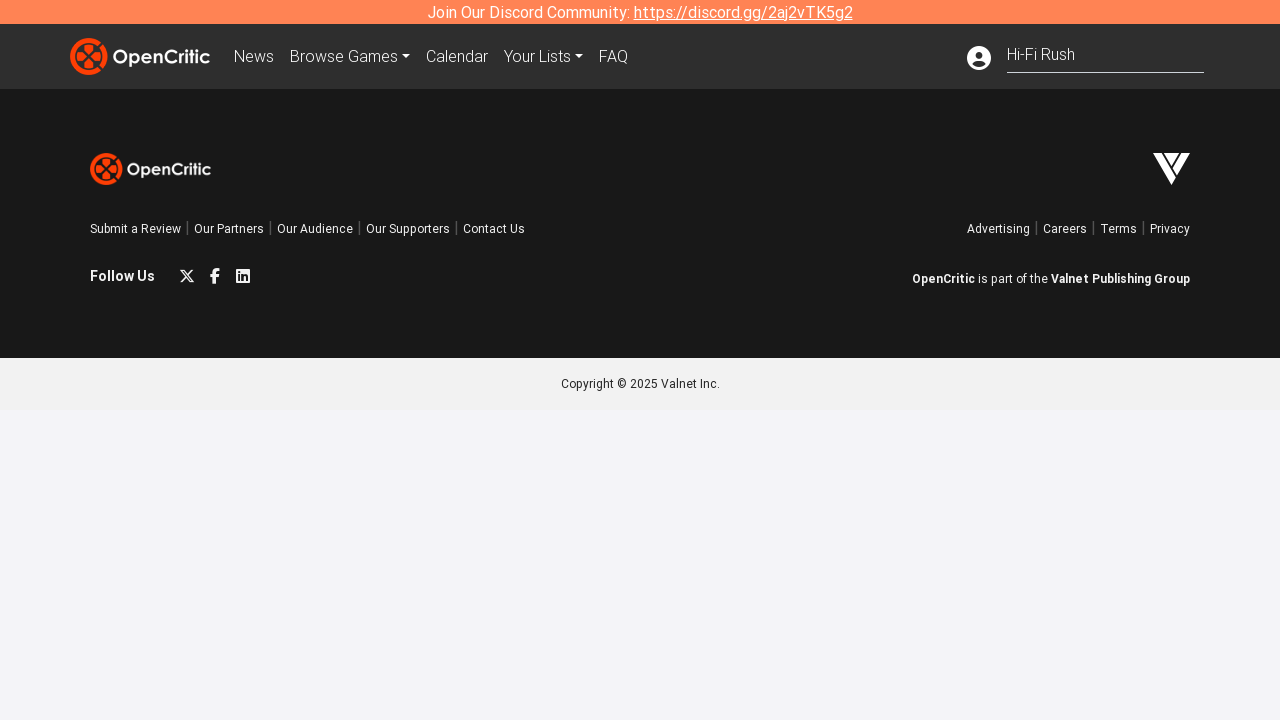

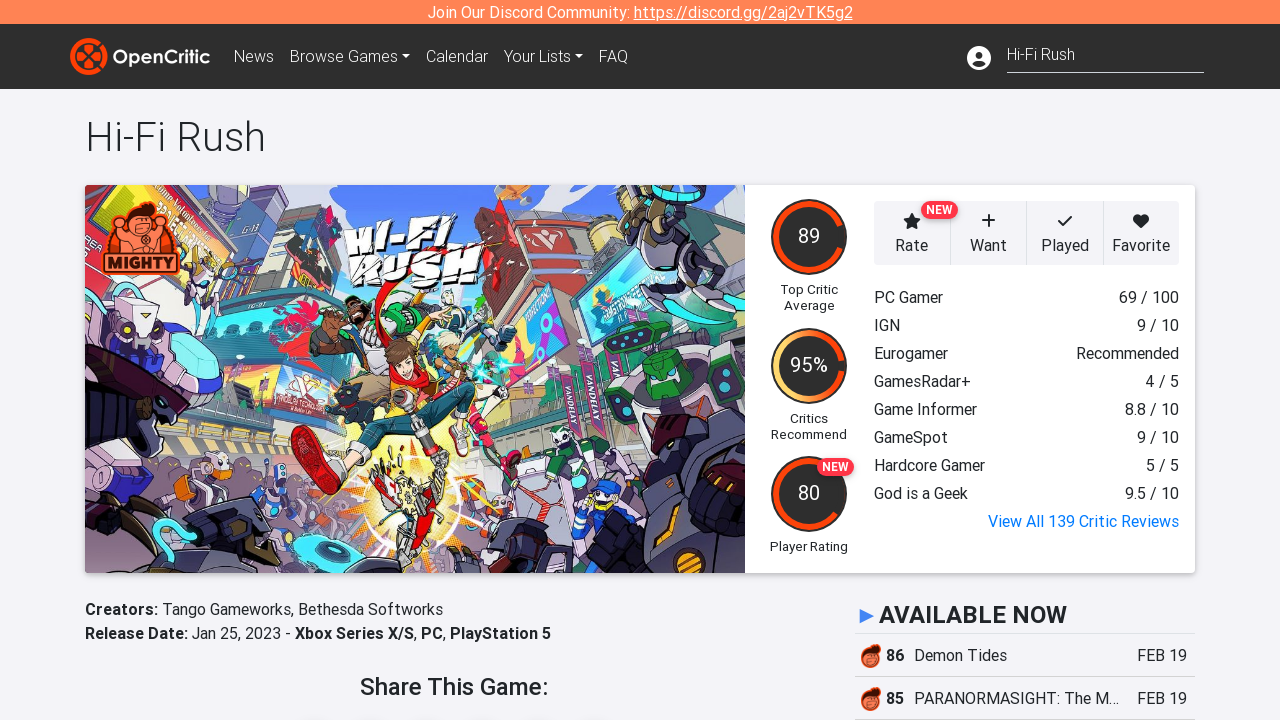